Tests checkbox selection functionality by verifying initial states, clicking checkboxes to toggle them, and asserting their selected states change correctly.

Starting URL: https://the-internet.herokuapp.com/checkboxes

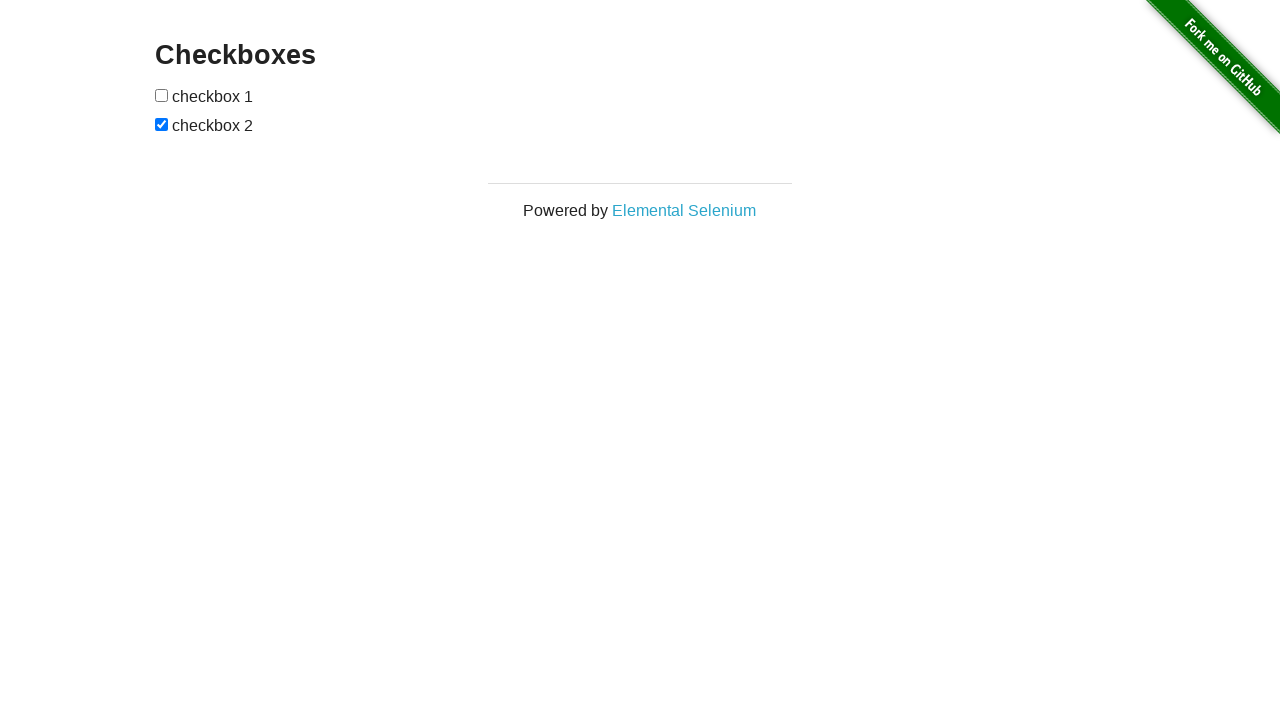

Waited for checkboxes to be present
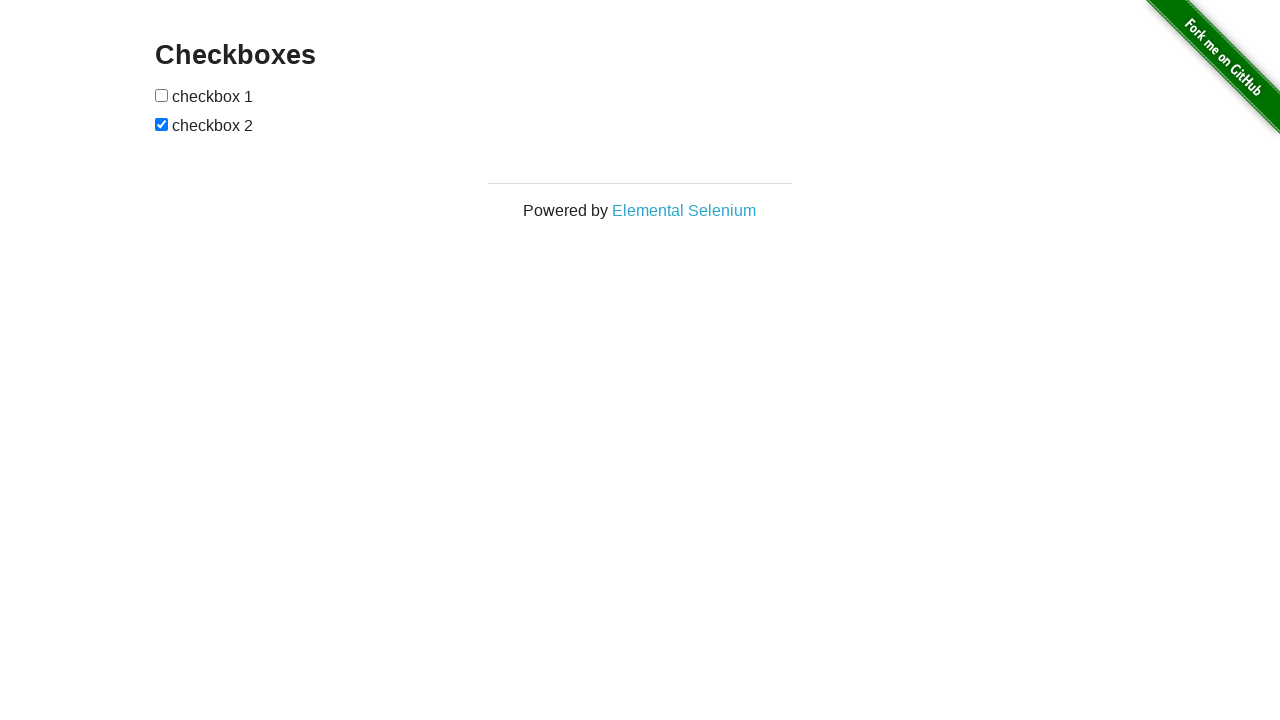

Located all checkbox elements on the page
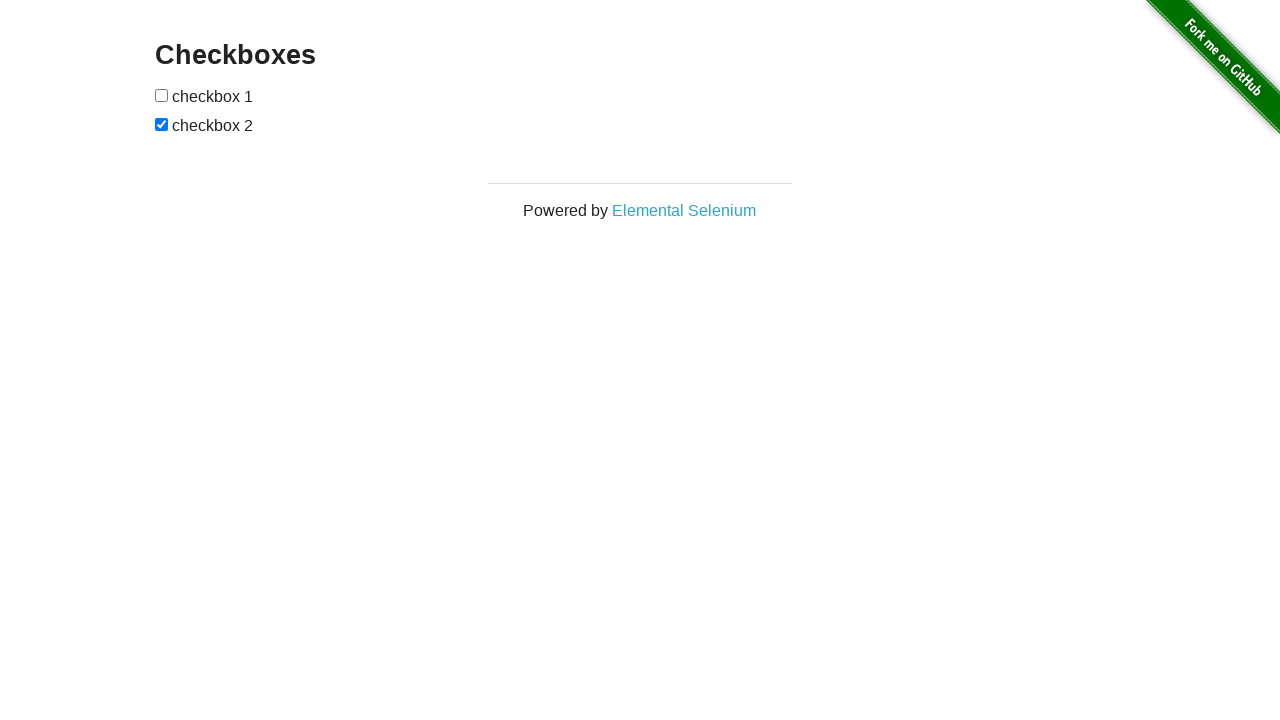

Verified first checkbox is NOT selected initially
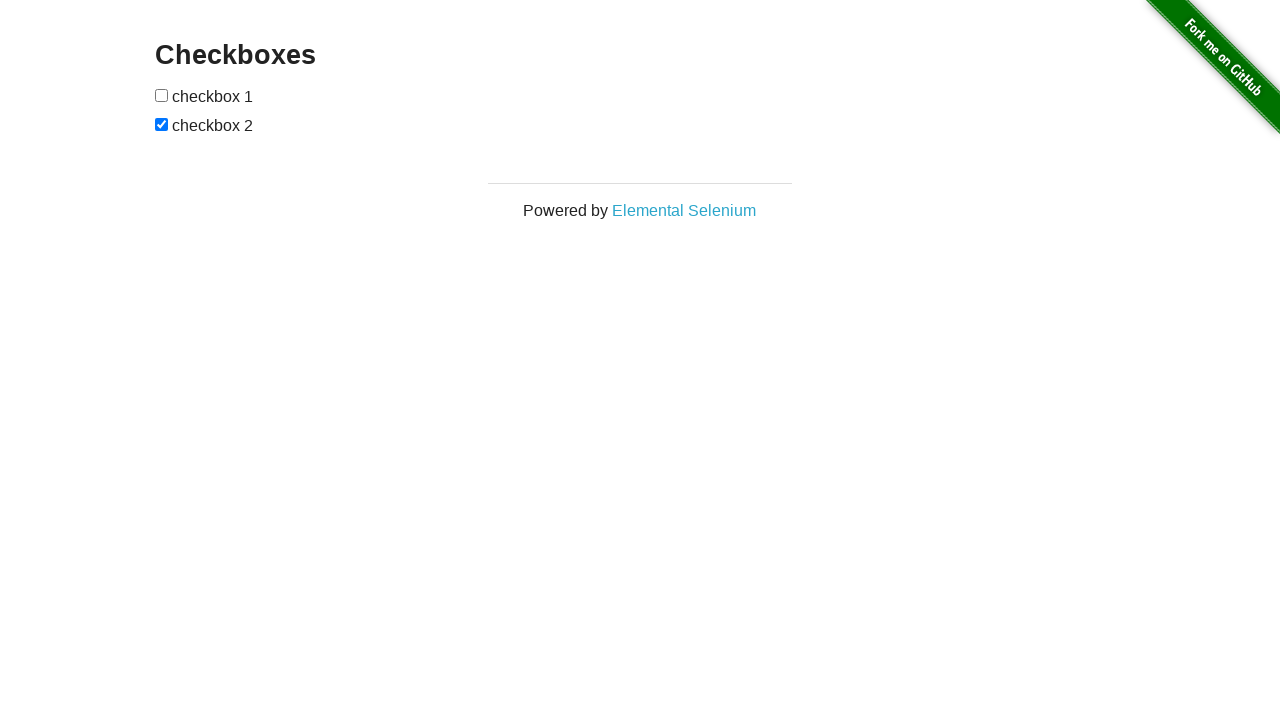

Clicked first checkbox to select it at (162, 95) on input[type='checkbox'] >> nth=0
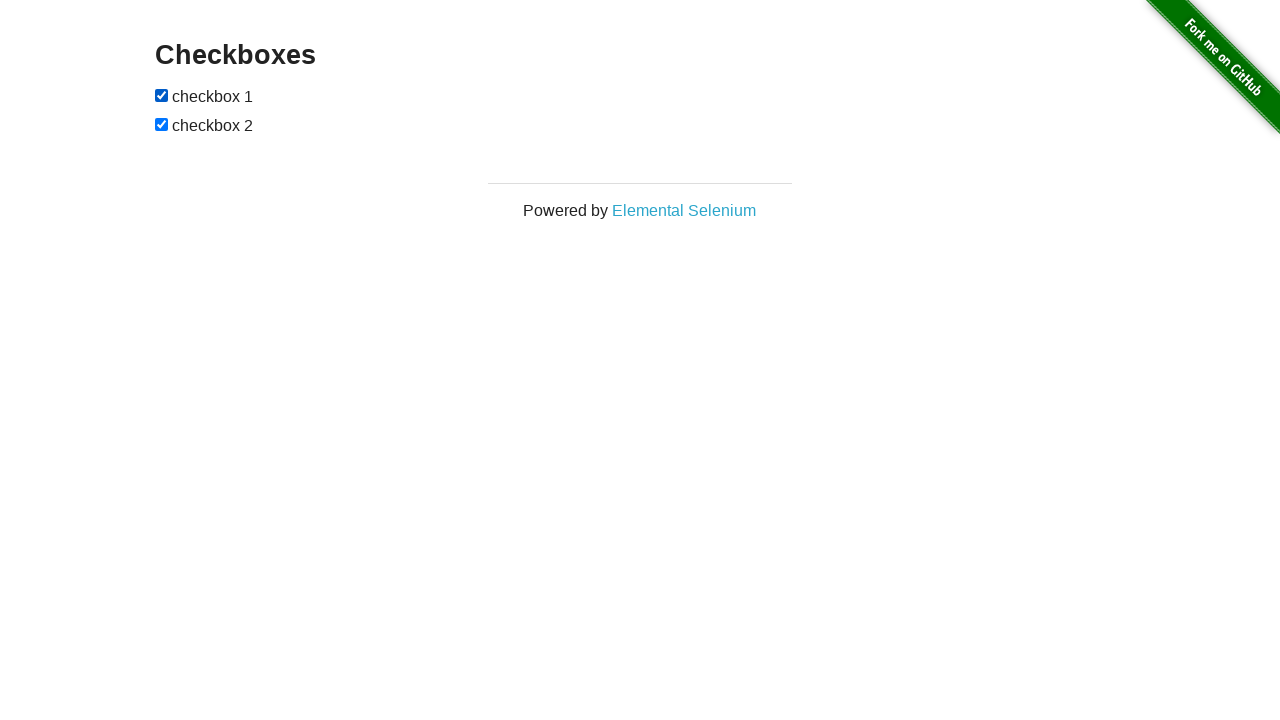

Verified first checkbox is now selected
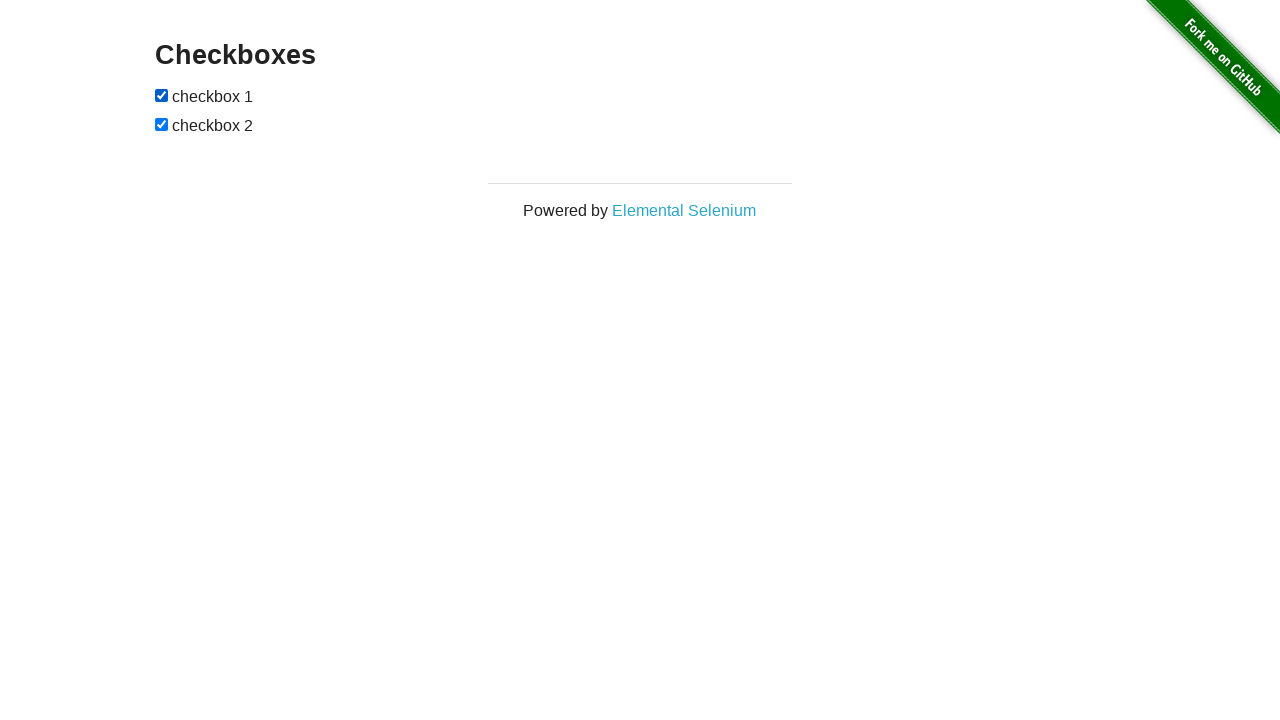

Verified second checkbox is selected initially
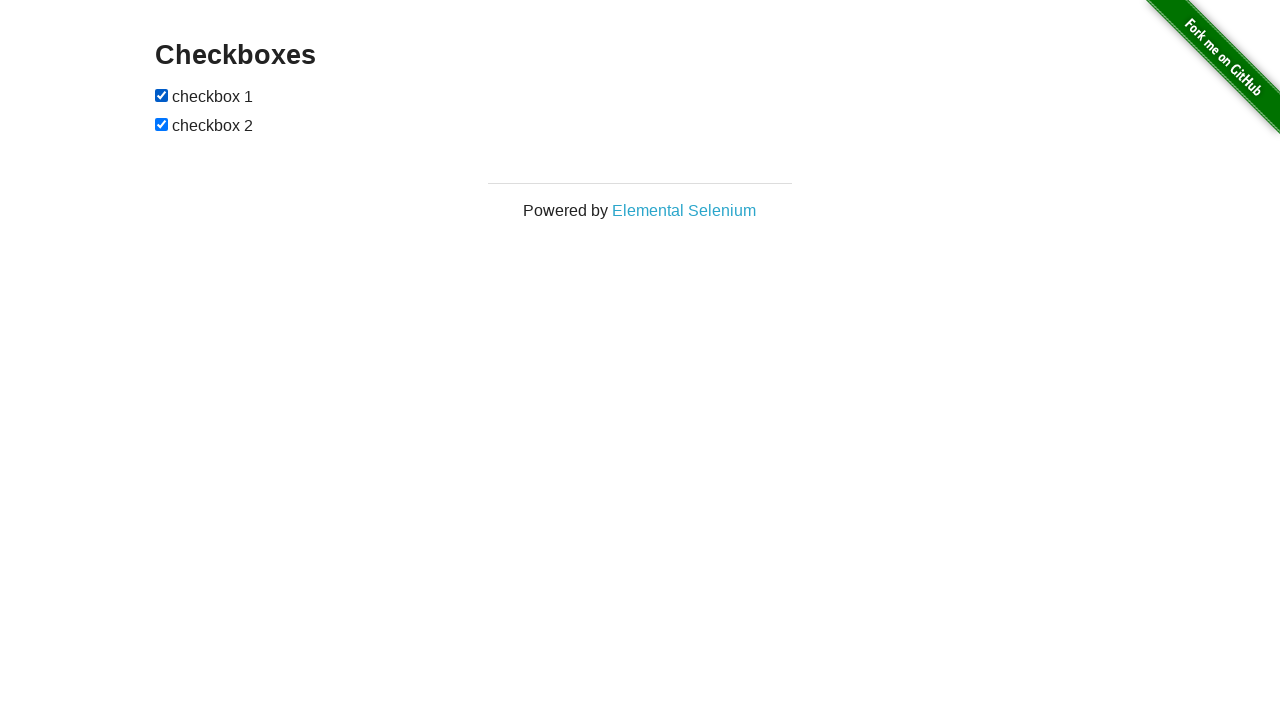

Clicked second checkbox to deselect it at (162, 124) on input[type='checkbox'] >> nth=1
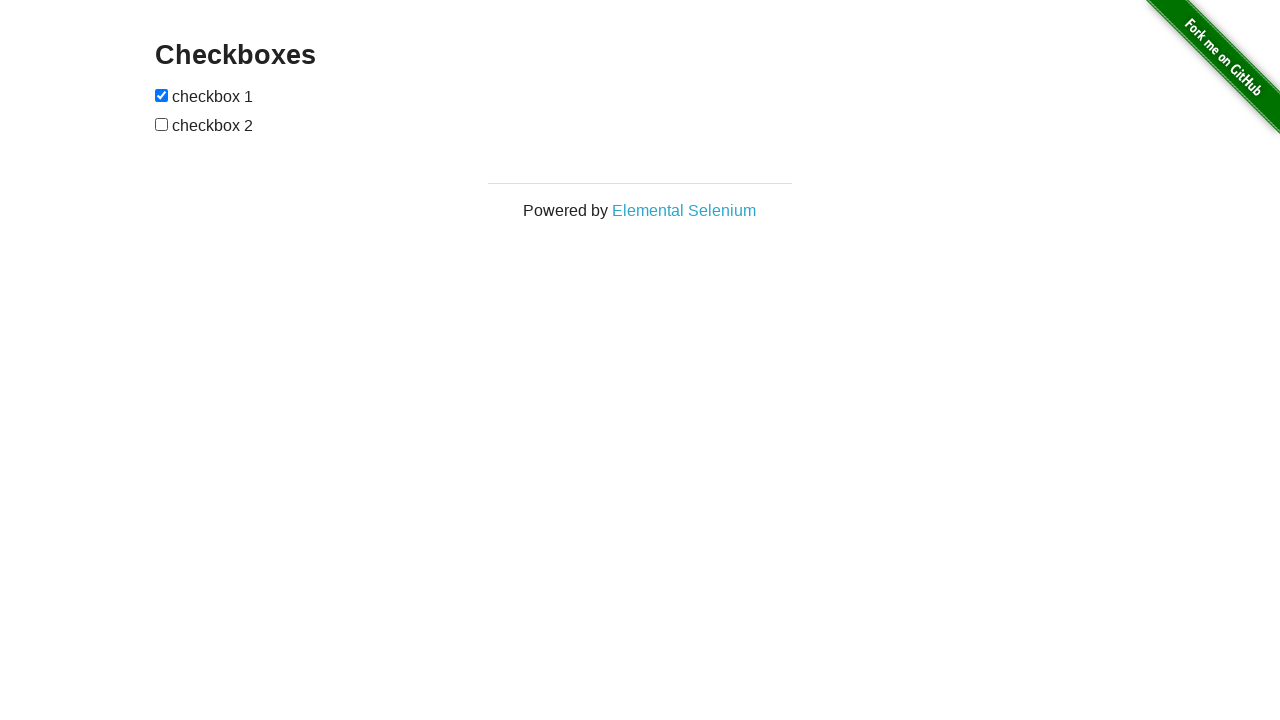

Verified second checkbox is now deselected
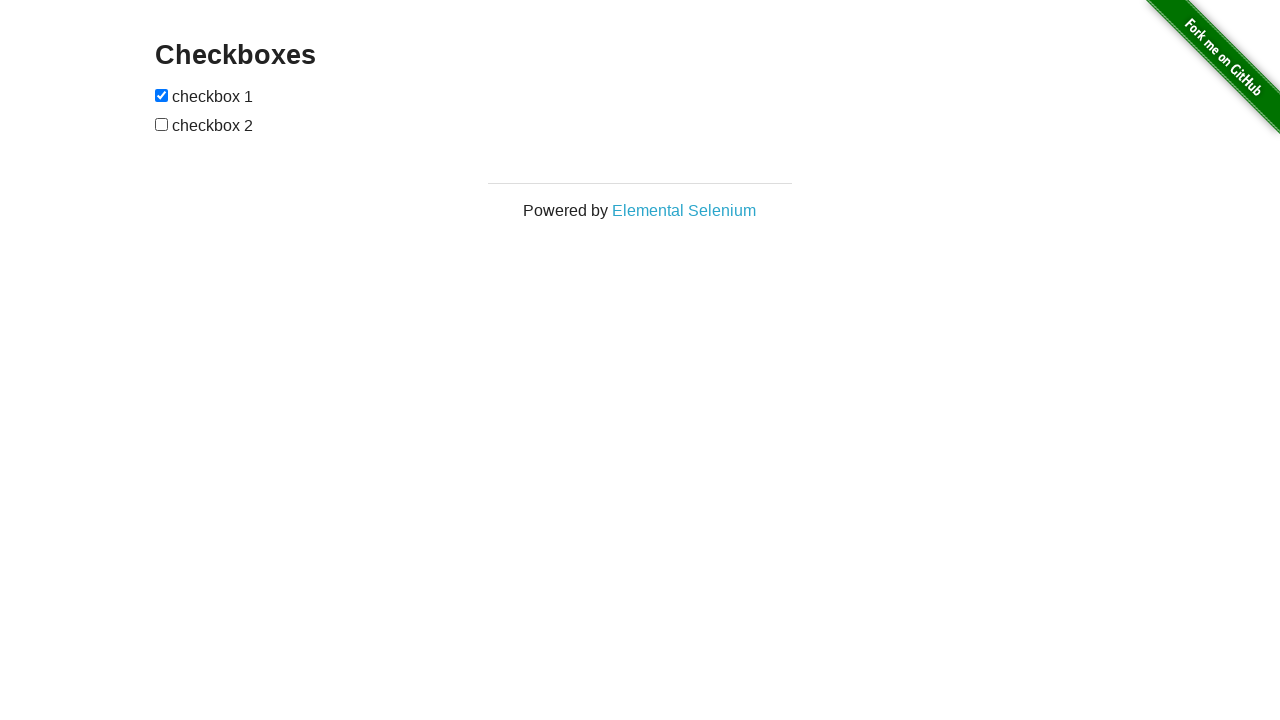

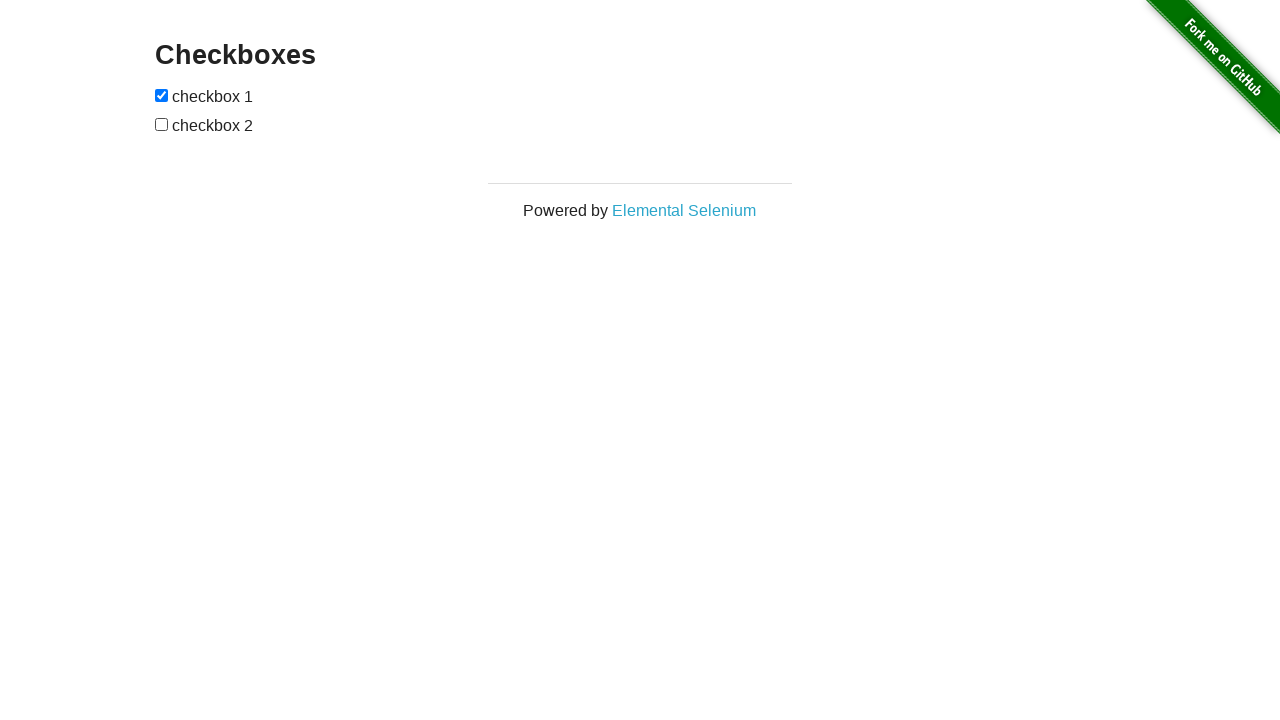